Tests a math form by reading a value from the page, calculating a result using logarithmic and trigonometric functions, filling in the answer, selecting checkbox and radio button options, and submitting the form

Starting URL: http://suninjuly.github.io/math.html

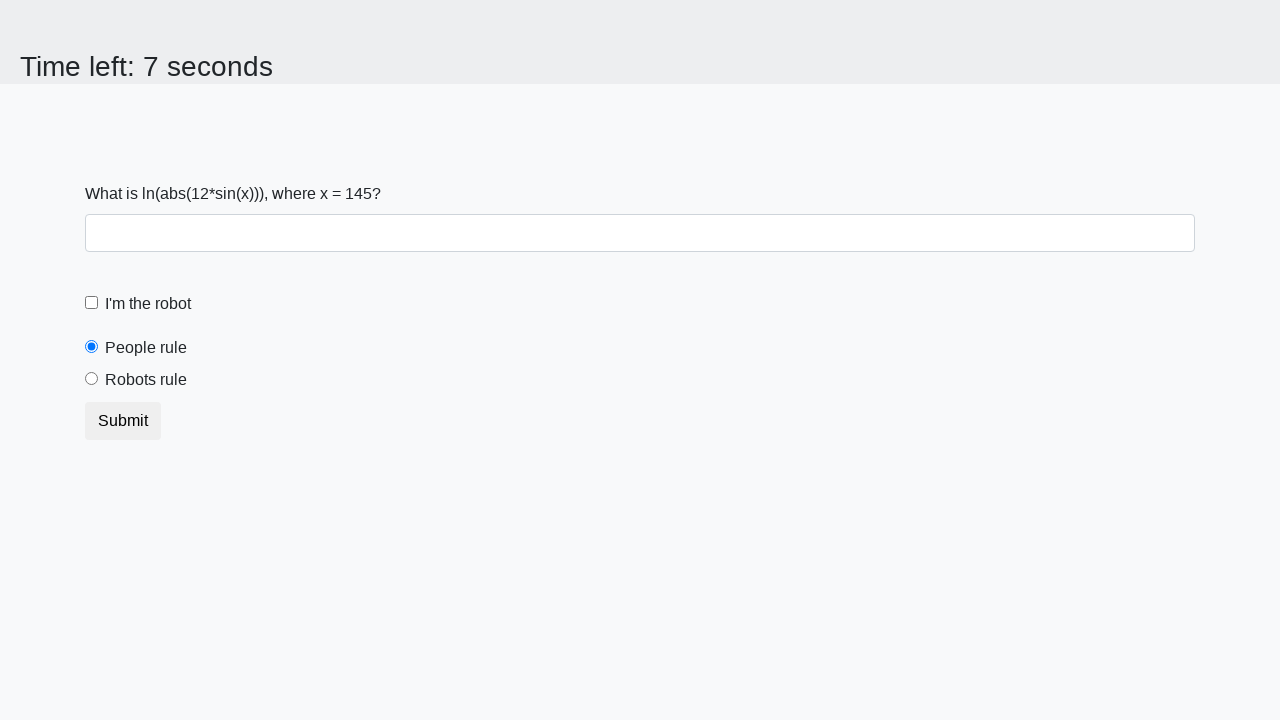

Located the x value input element on the page
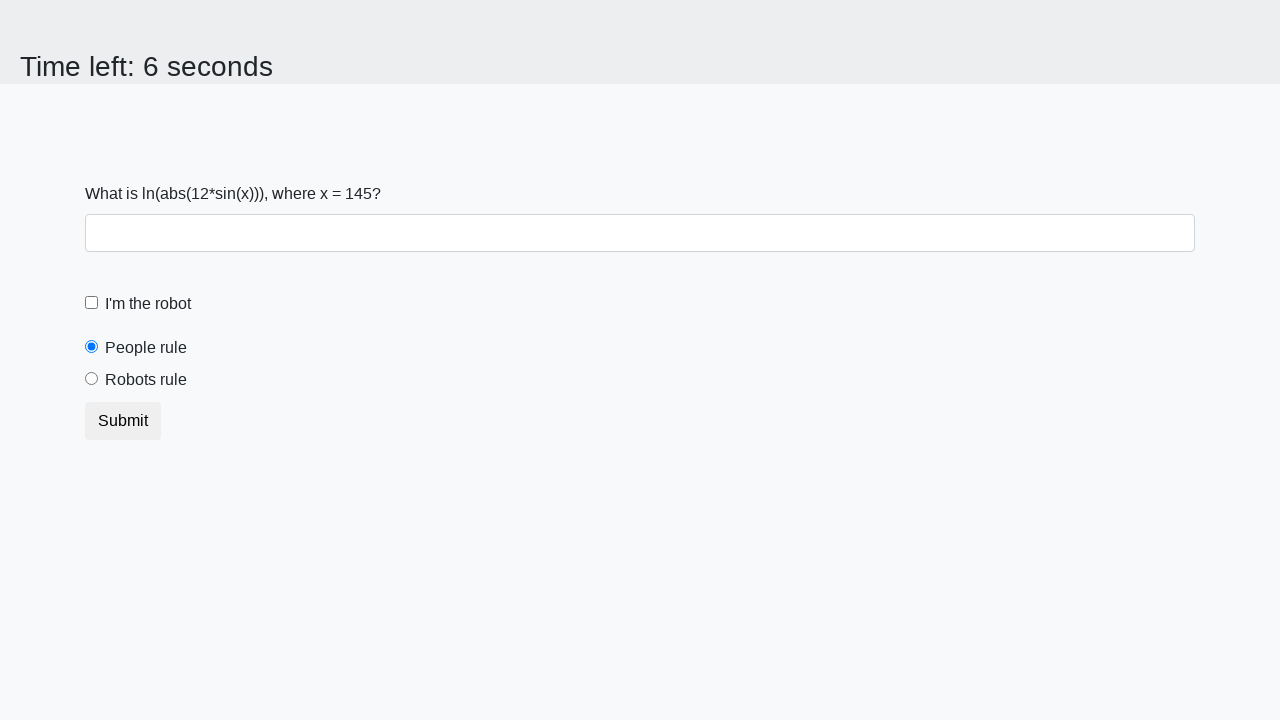

Retrieved x value from the page: 145
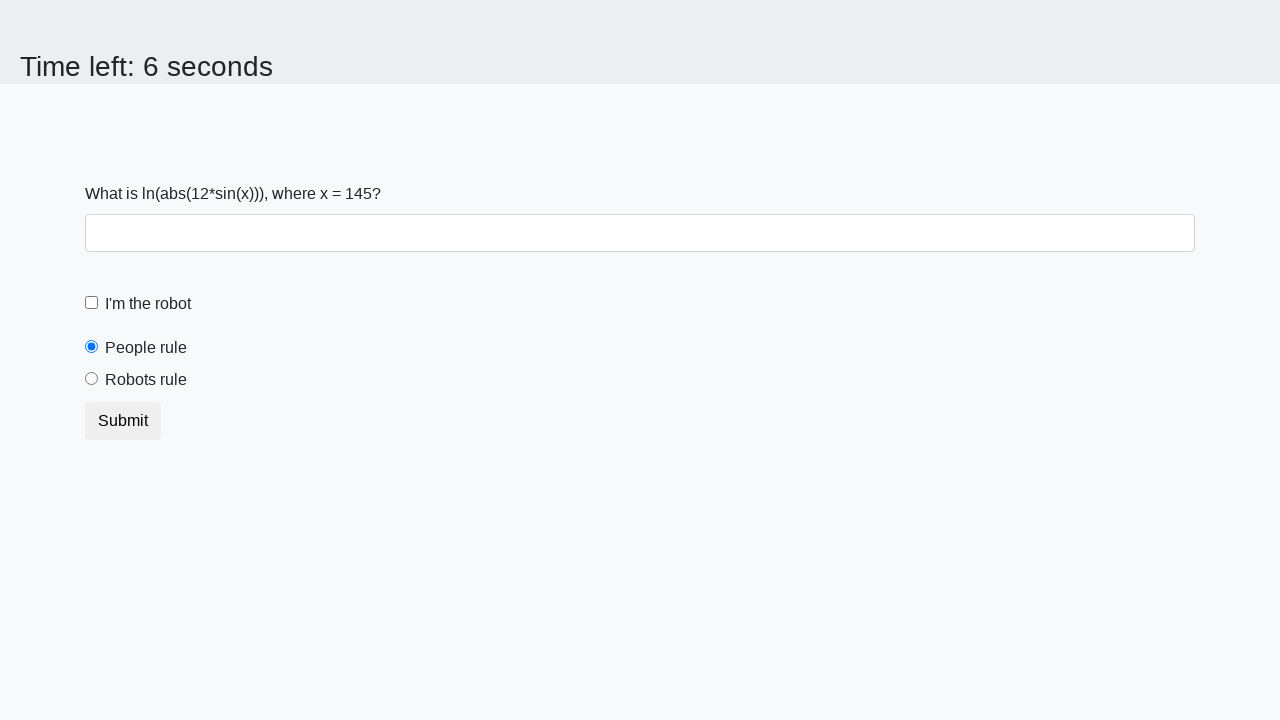

Calculated result using logarithmic and trigonometric functions: 1.725074992871048
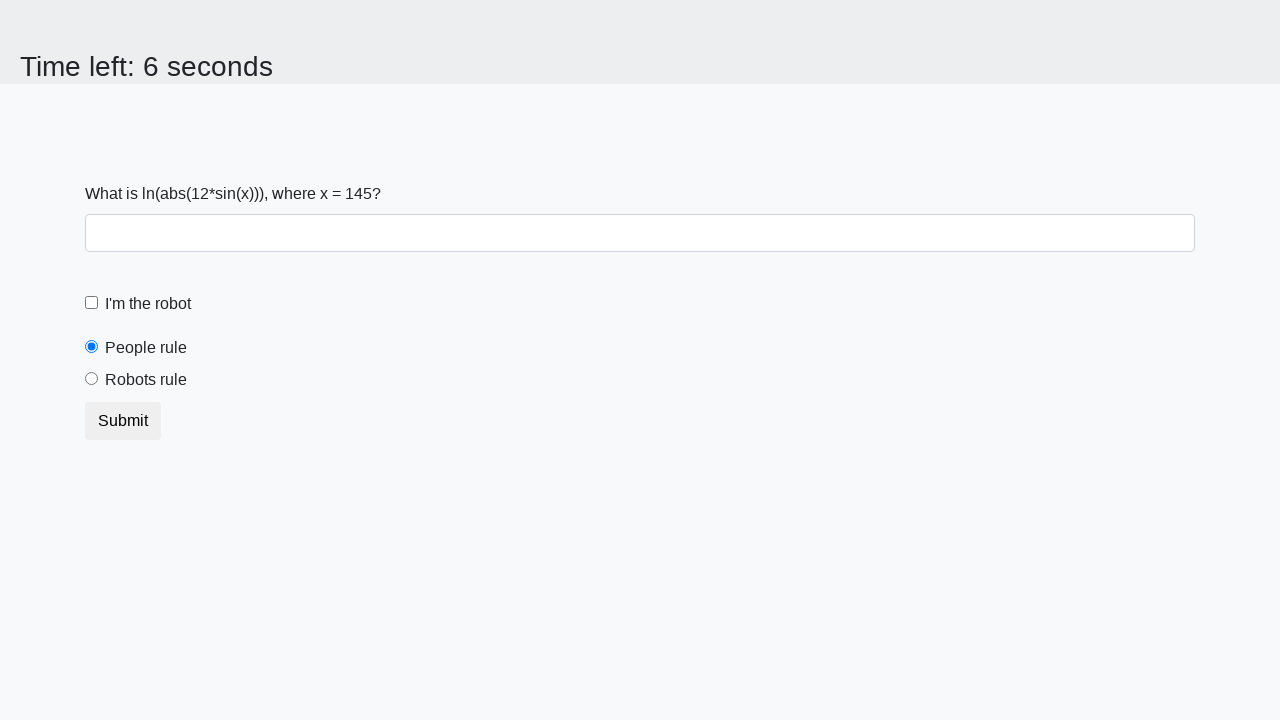

Filled the answer field with calculated value: 1.725074992871048 on .form-control
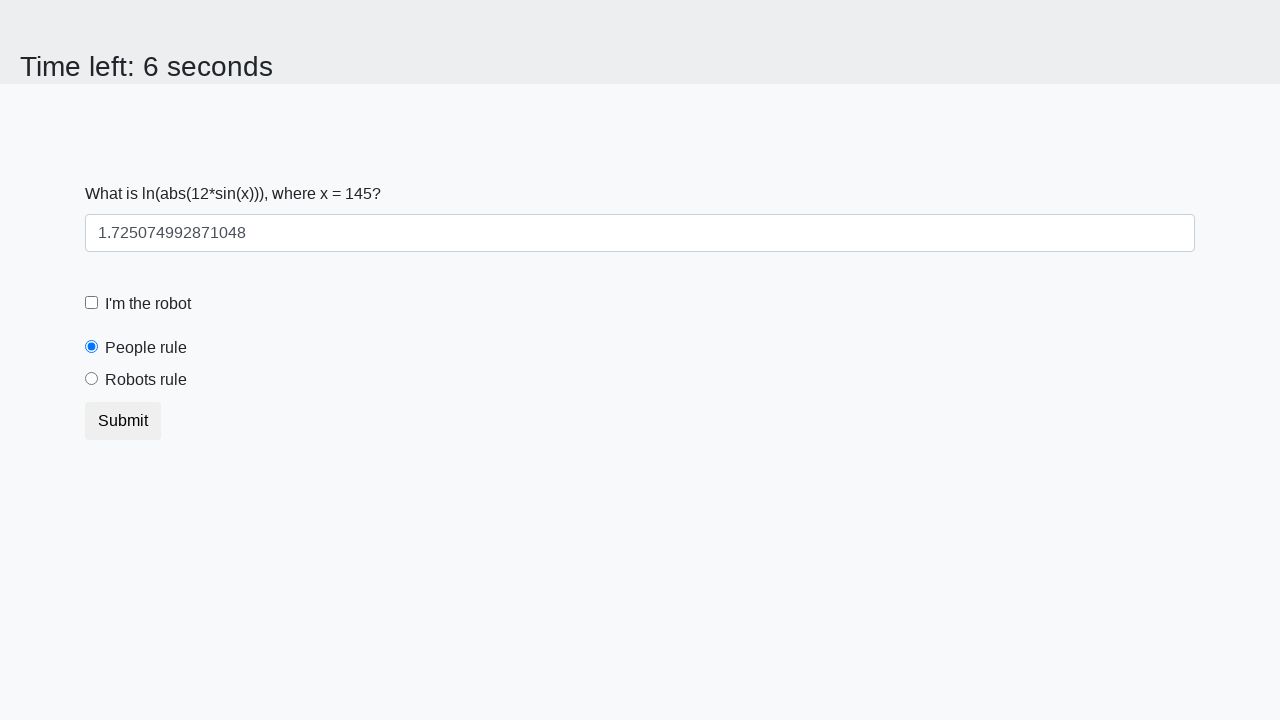

Clicked the robot checkbox at (92, 303) on #robotCheckbox
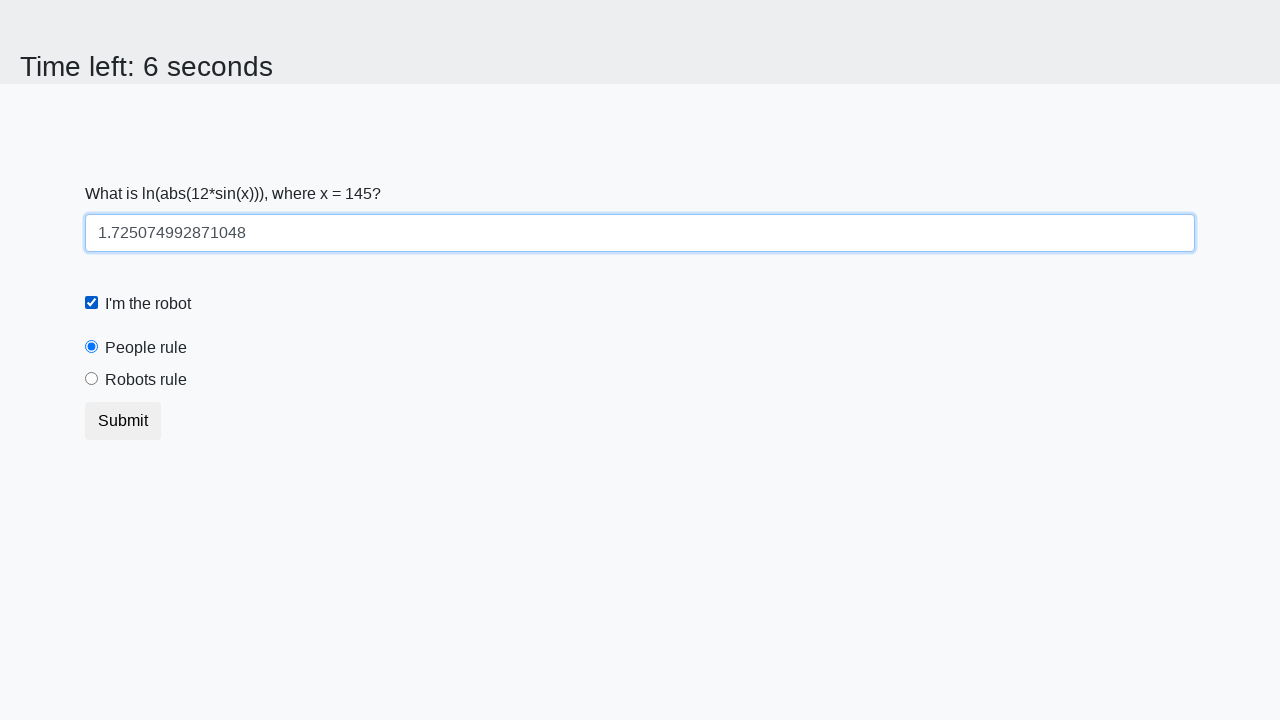

Selected the robots radio button at (92, 379) on [value='robots']
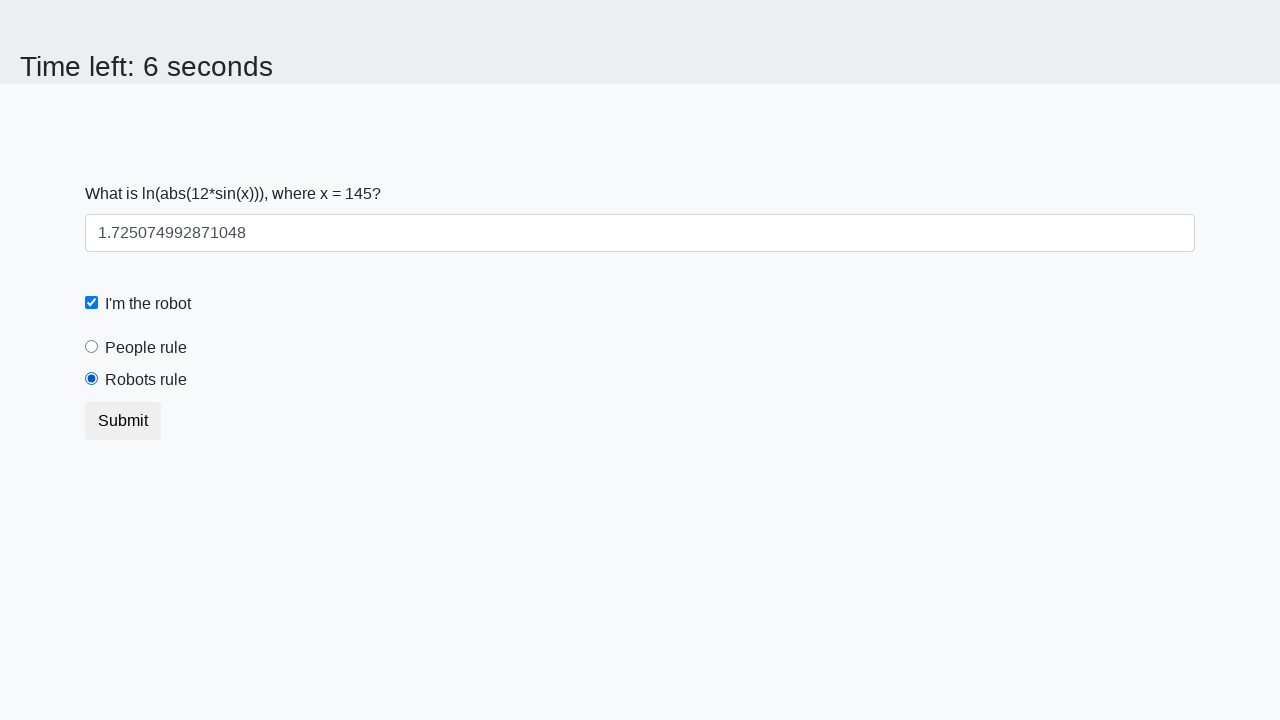

Clicked the submit button to complete the form at (123, 421) on .btn.btn-default
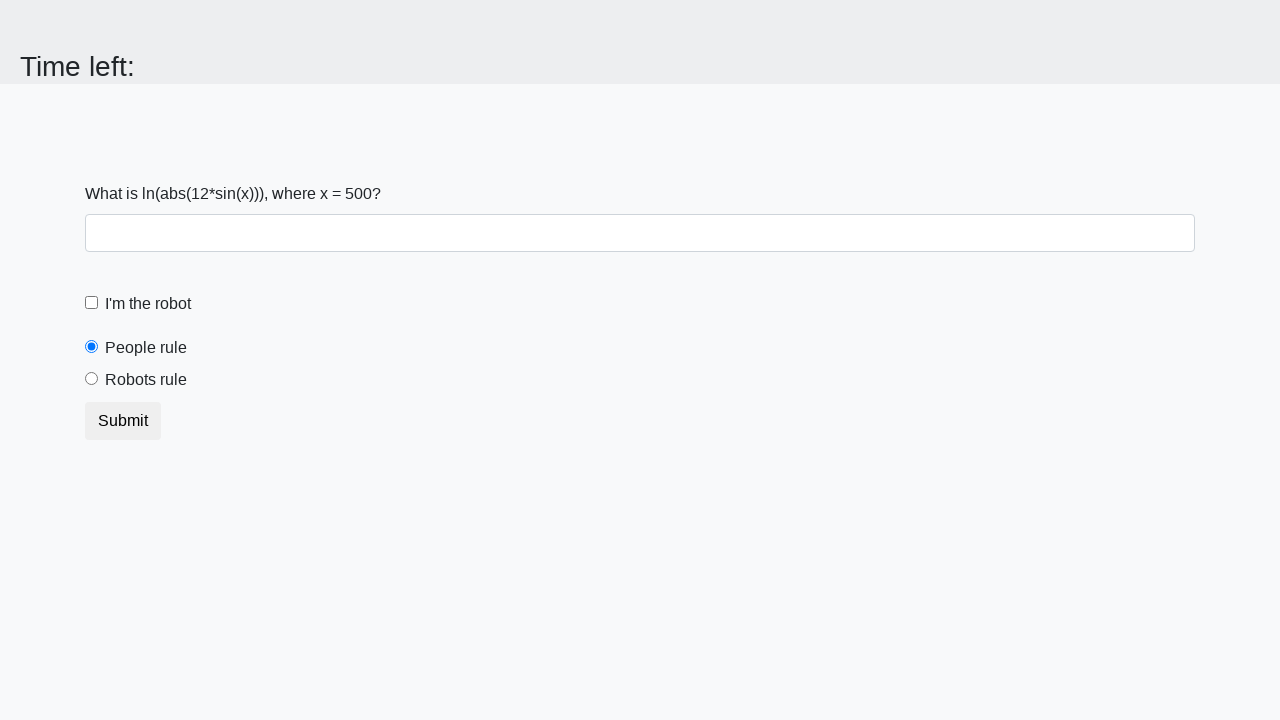

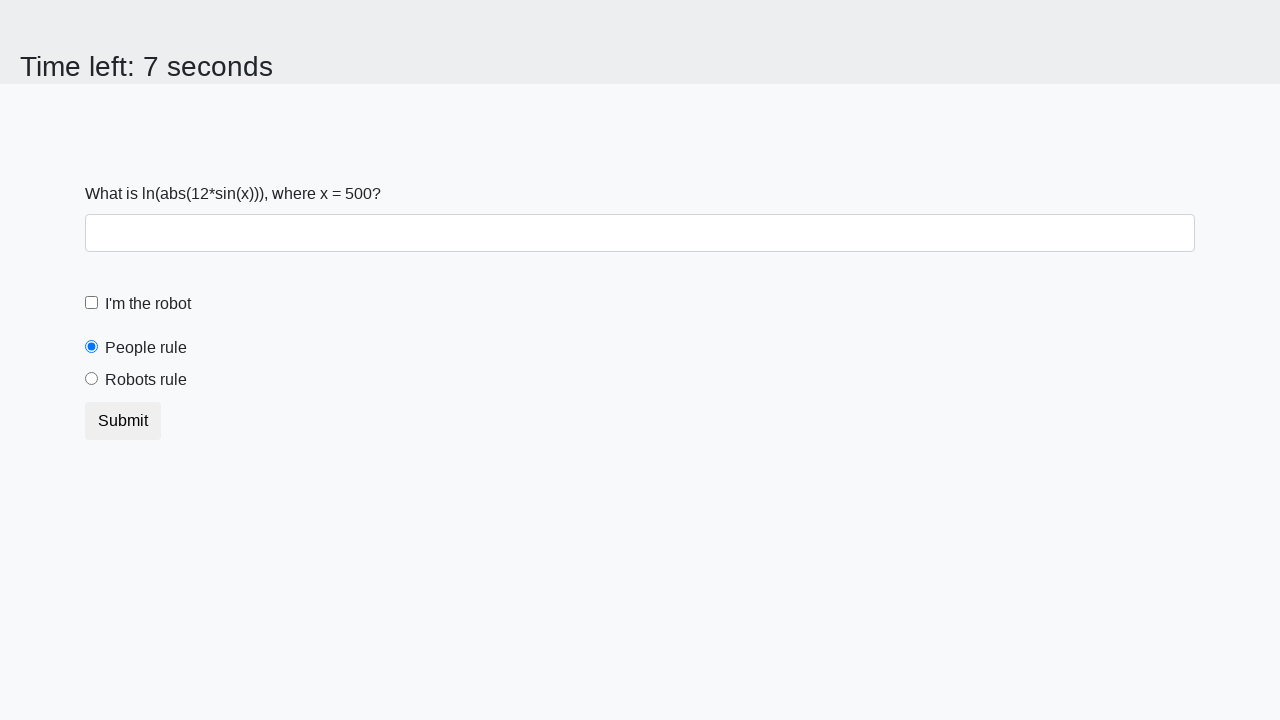